Tests show/hide functionality by clicking buttons to show and hide a textbox, verifying its visibility state changes accordingly.

Starting URL: https://rahulshettyacademy.com/AutomationPractice/

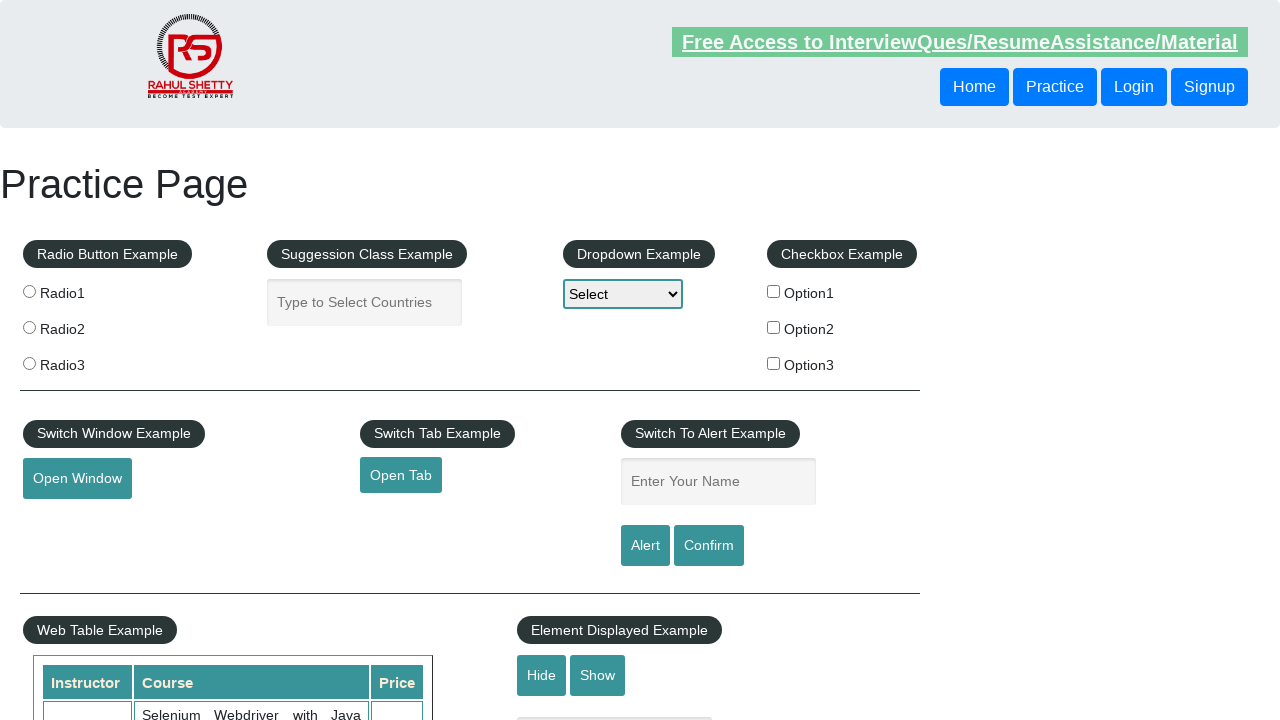

Clicked show button to display the textbox at (598, 675) on #show-textbox
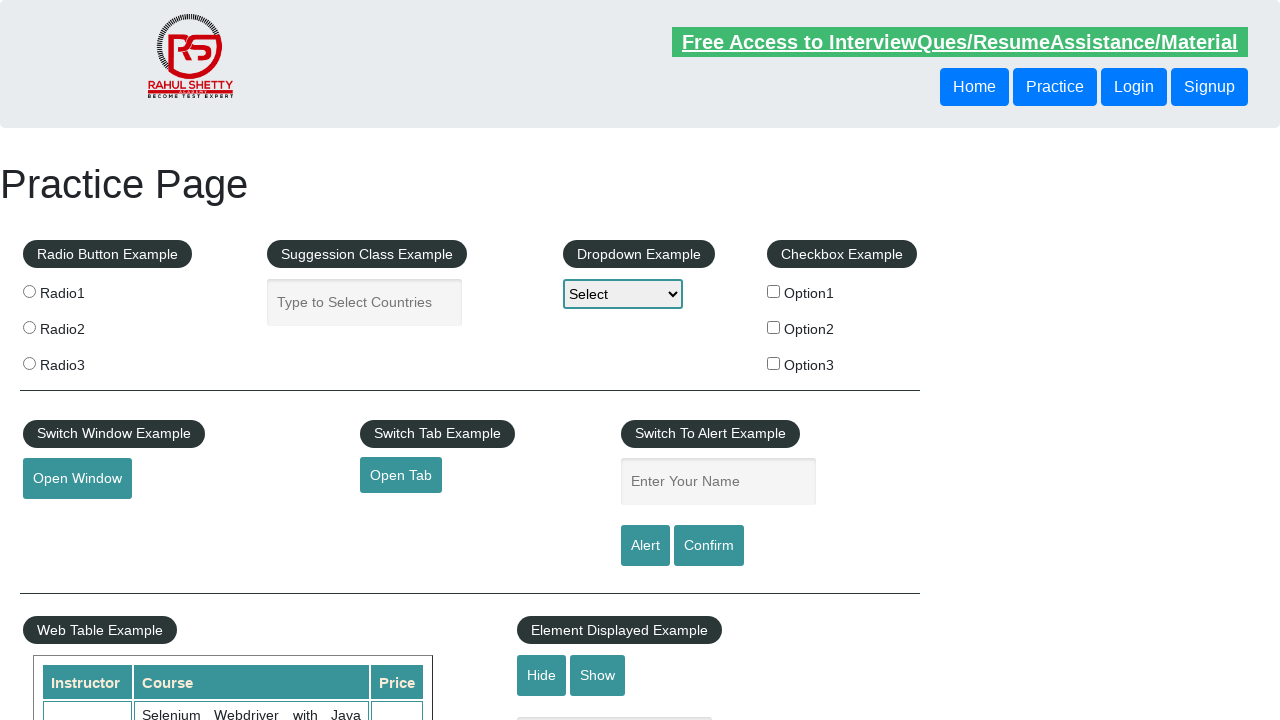

Textbox visibility state changed to visible
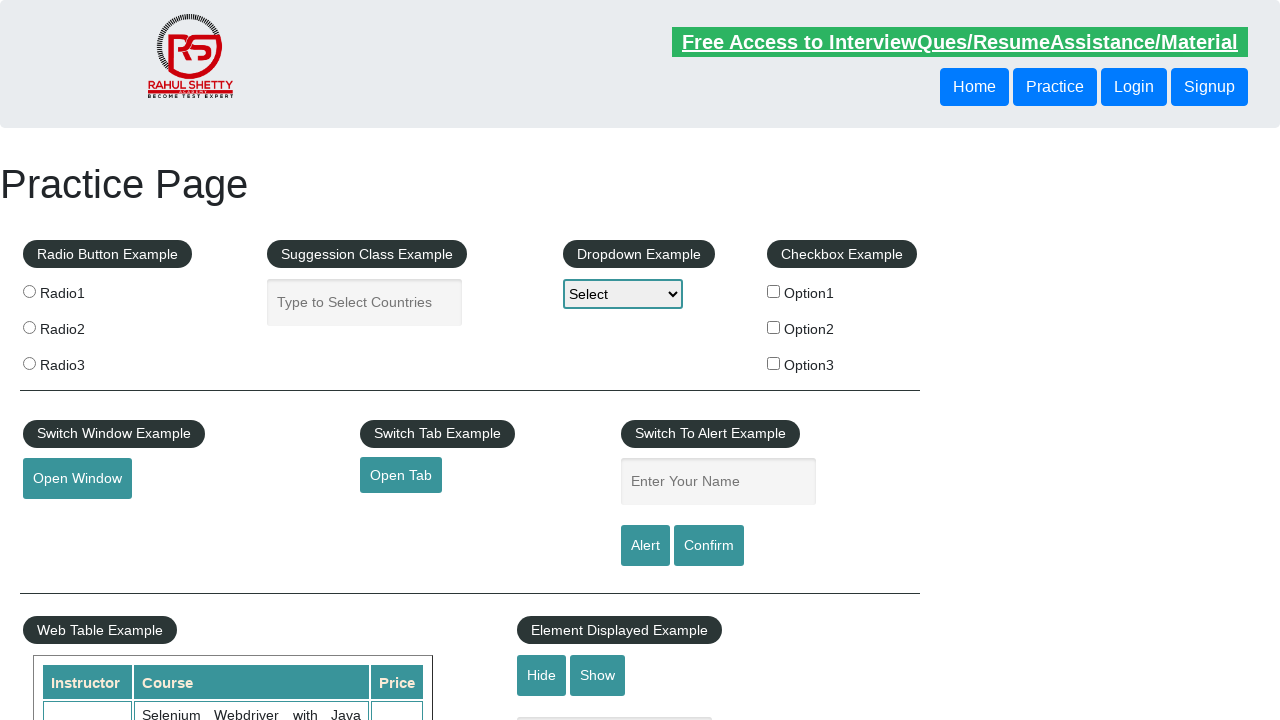

Verified that textbox is visible
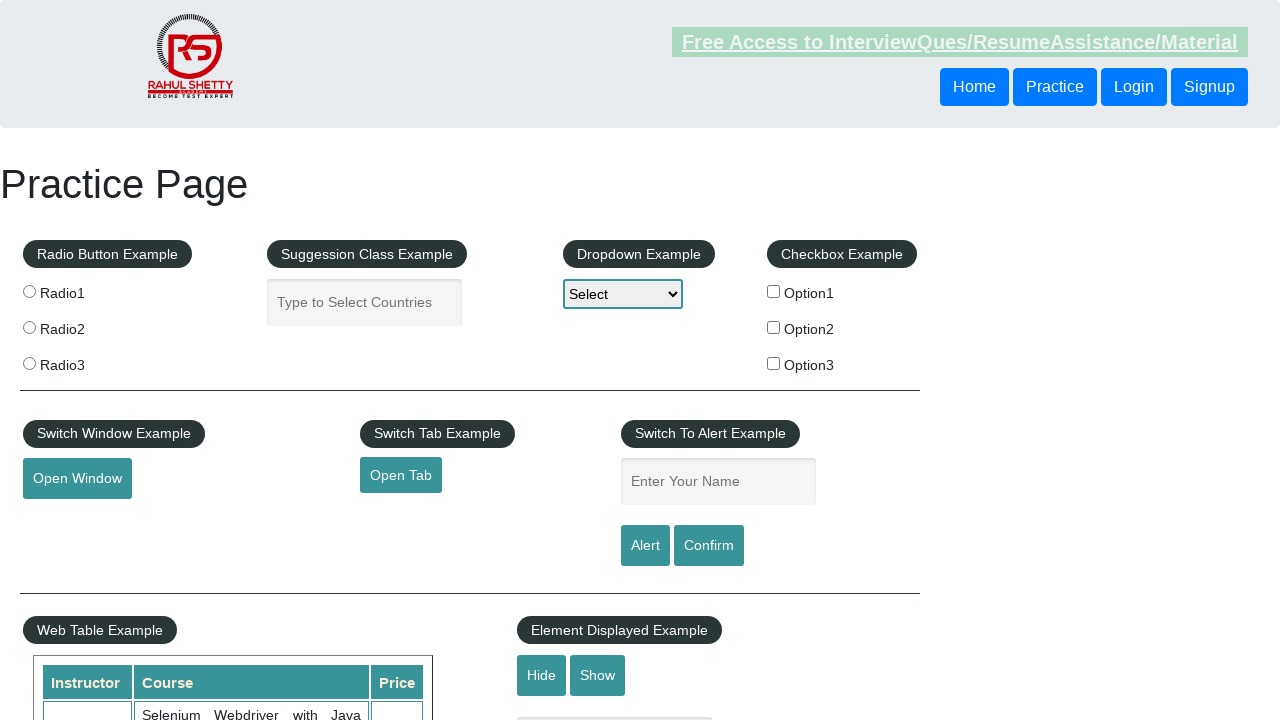

Clicked hide button to hide the textbox at (542, 675) on #hide-textbox
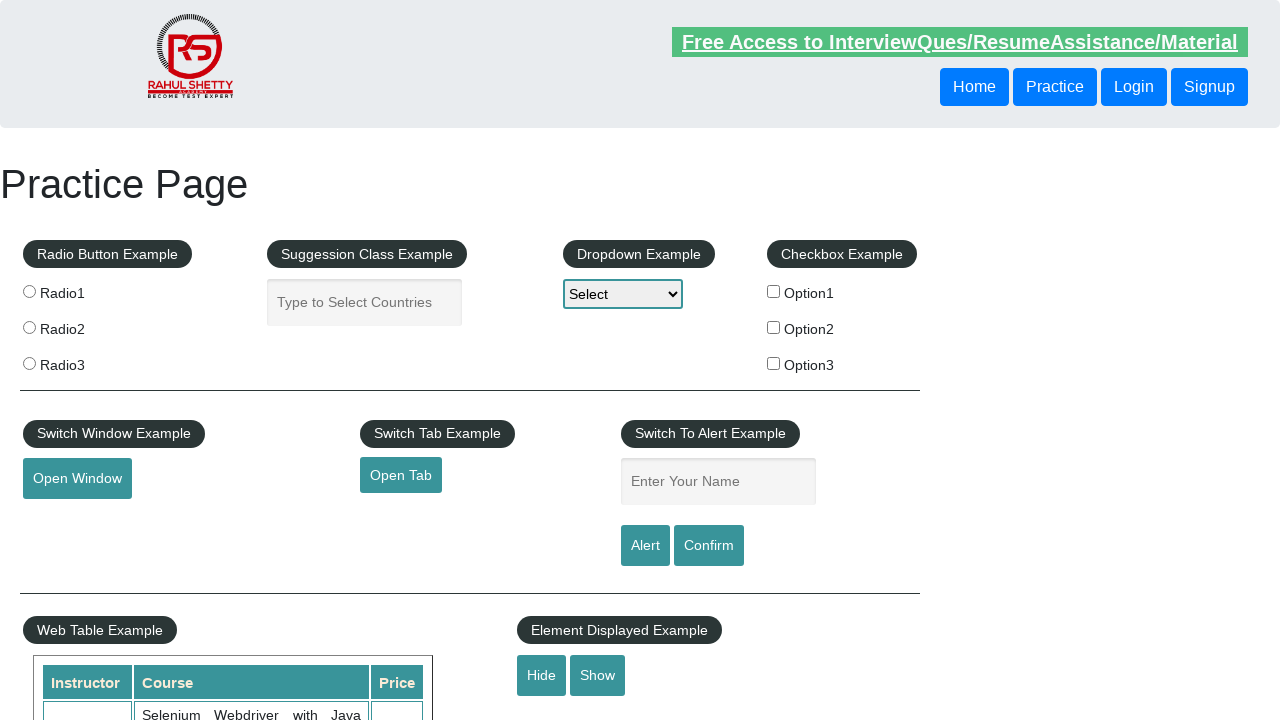

Textbox visibility state changed to hidden
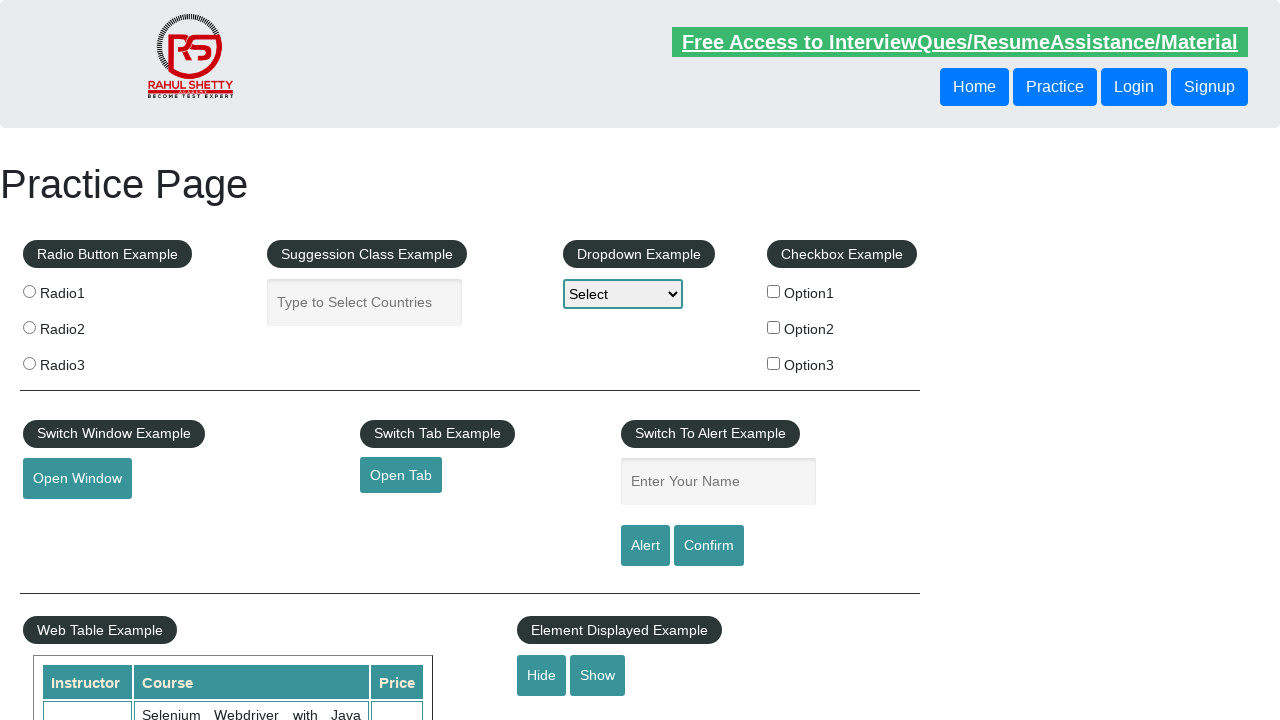

Verified that textbox is hidden
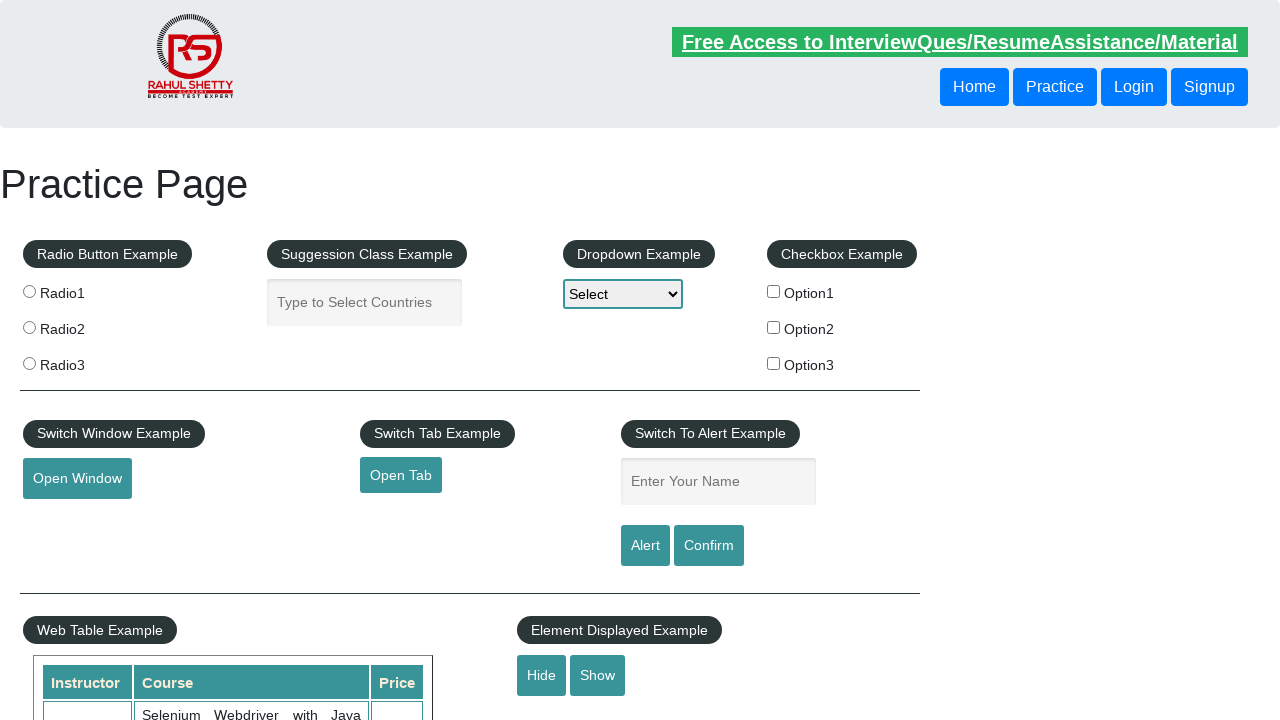

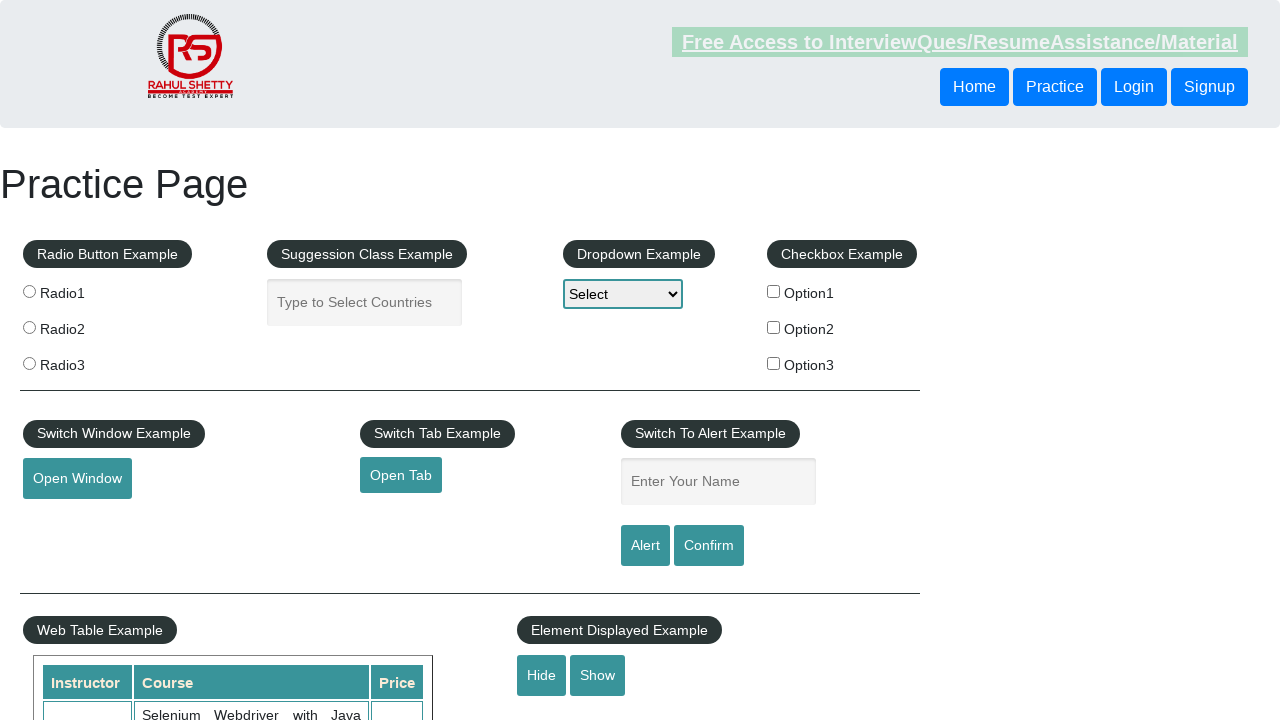